Hovers over an element in the dark colors panel and verifies the cross icon appears

Starting URL: https://4knort.github.io/colorizr

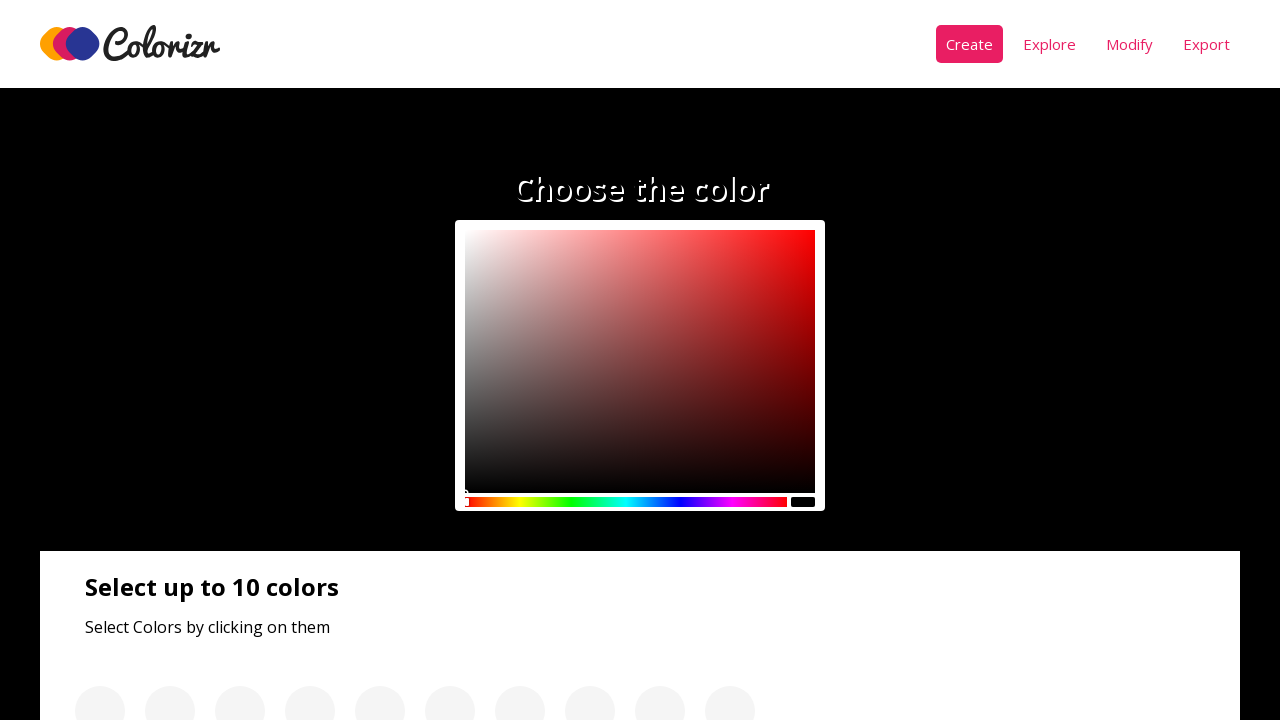

Hovered over first element in dark colors panel at (132, 360) on div:nth-child(3) > .panel__colors > div >> nth=0
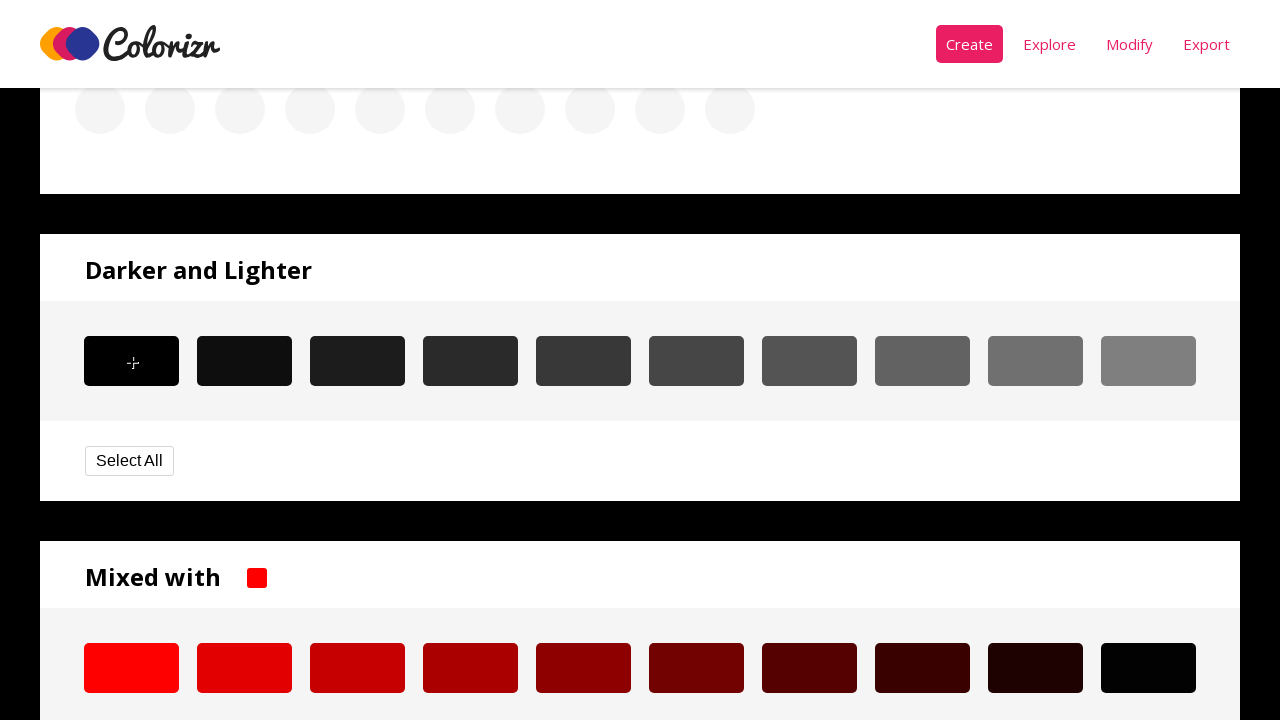

Located cross icon element in dark colors panel
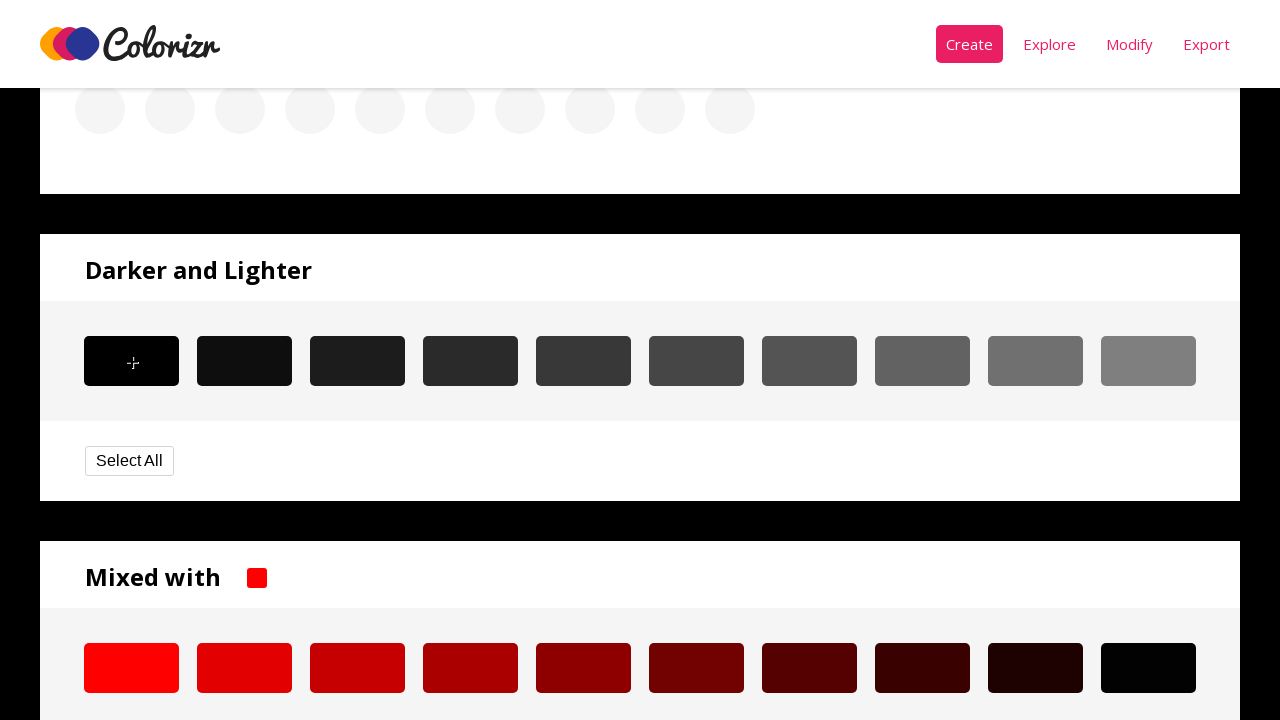

Retrieved display property of cross icon
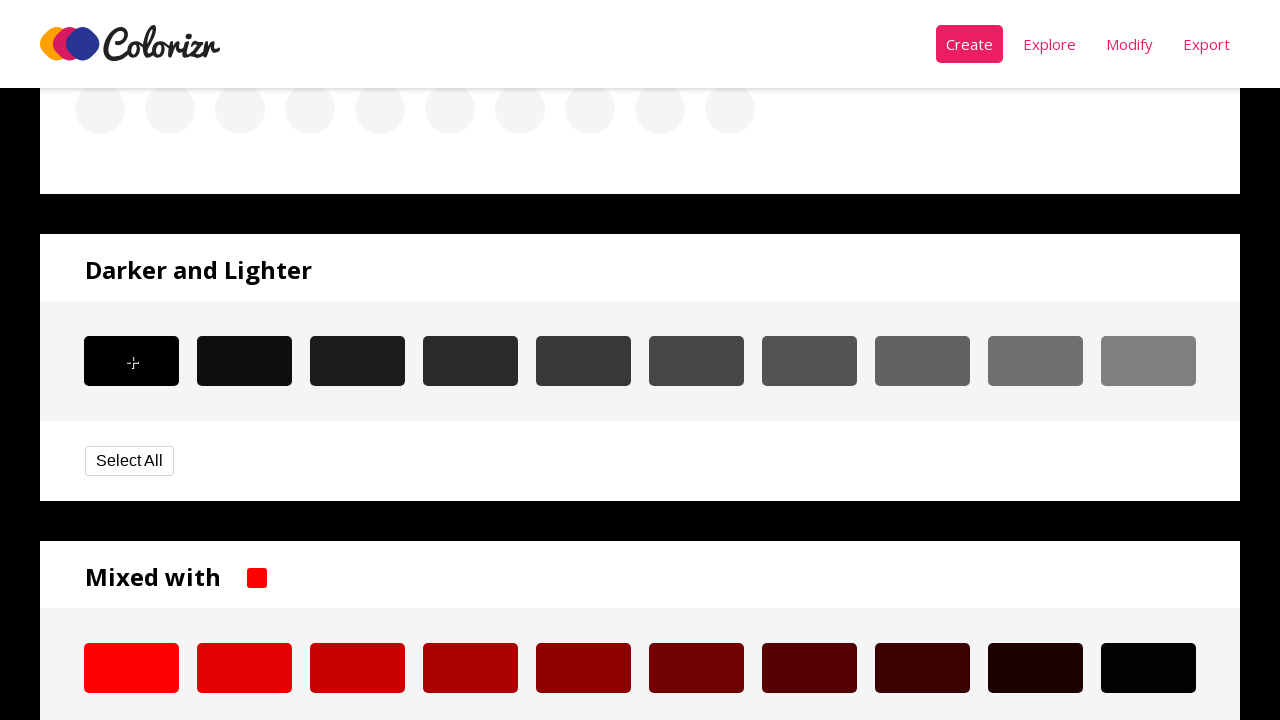

Verified cross icon is displayed (display property is 'block')
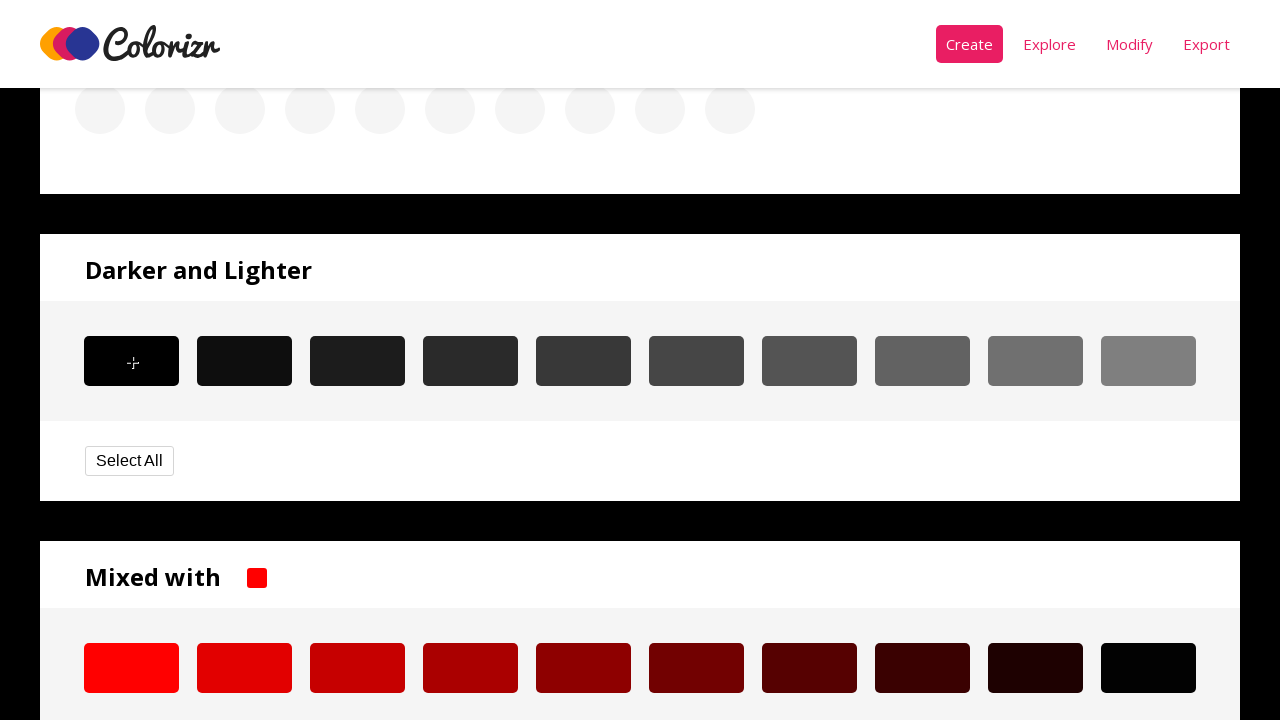

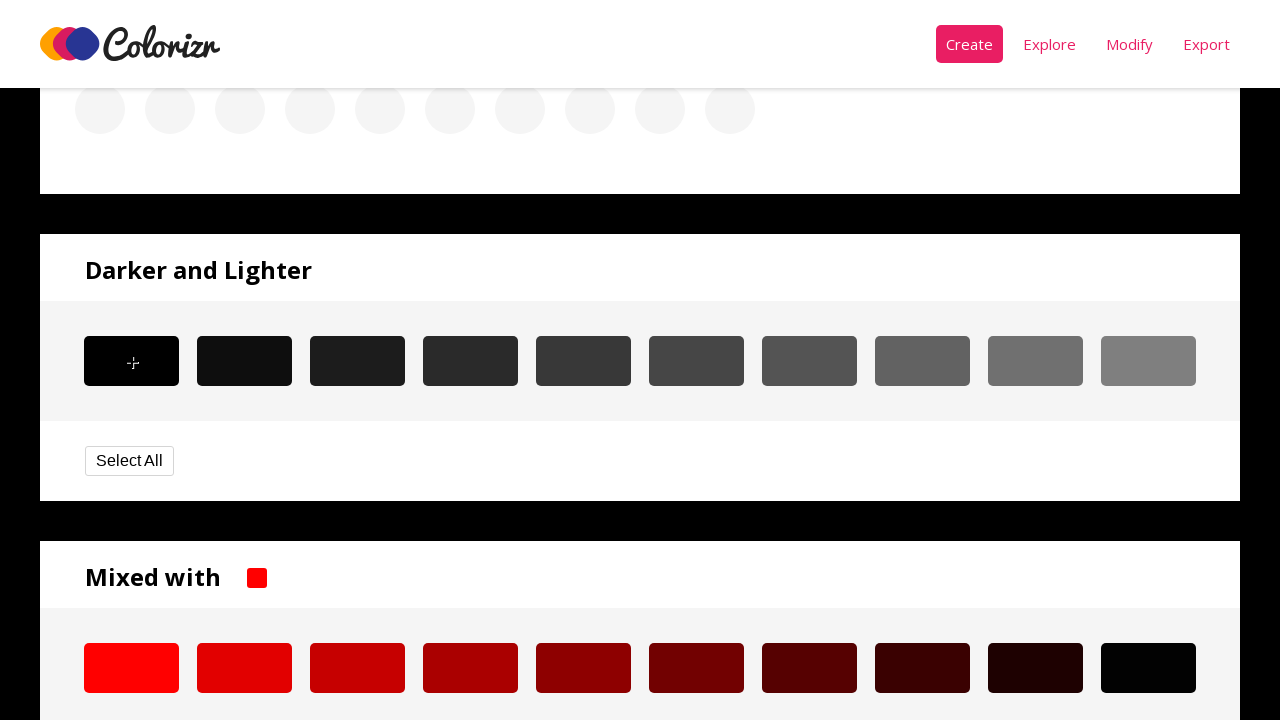